Tests keyboard shortcuts functionality on a text comparison website by typing text in the first textarea, using Ctrl+A to select all, Ctrl+C to copy, Tab to move to the second textarea, and Ctrl+V to paste the content.

Starting URL: https://text-compare.com/

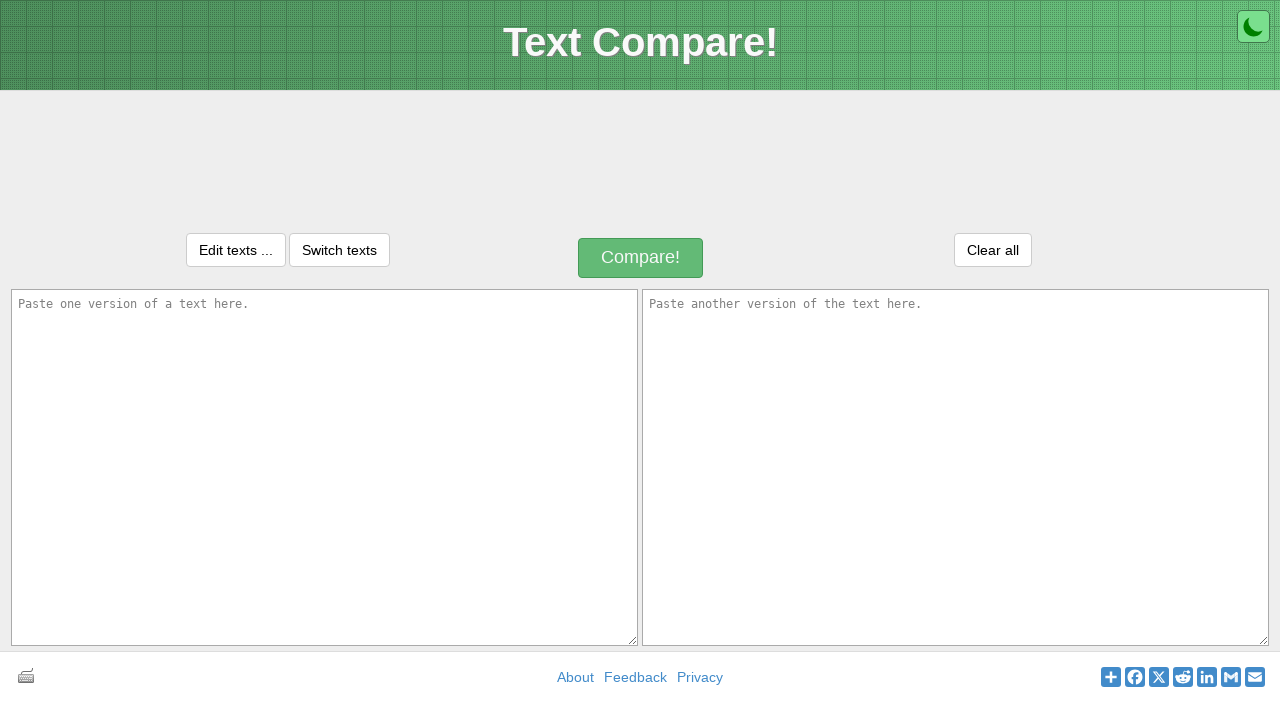

Filled first textarea with 'India is my Country' on textarea#inputText1
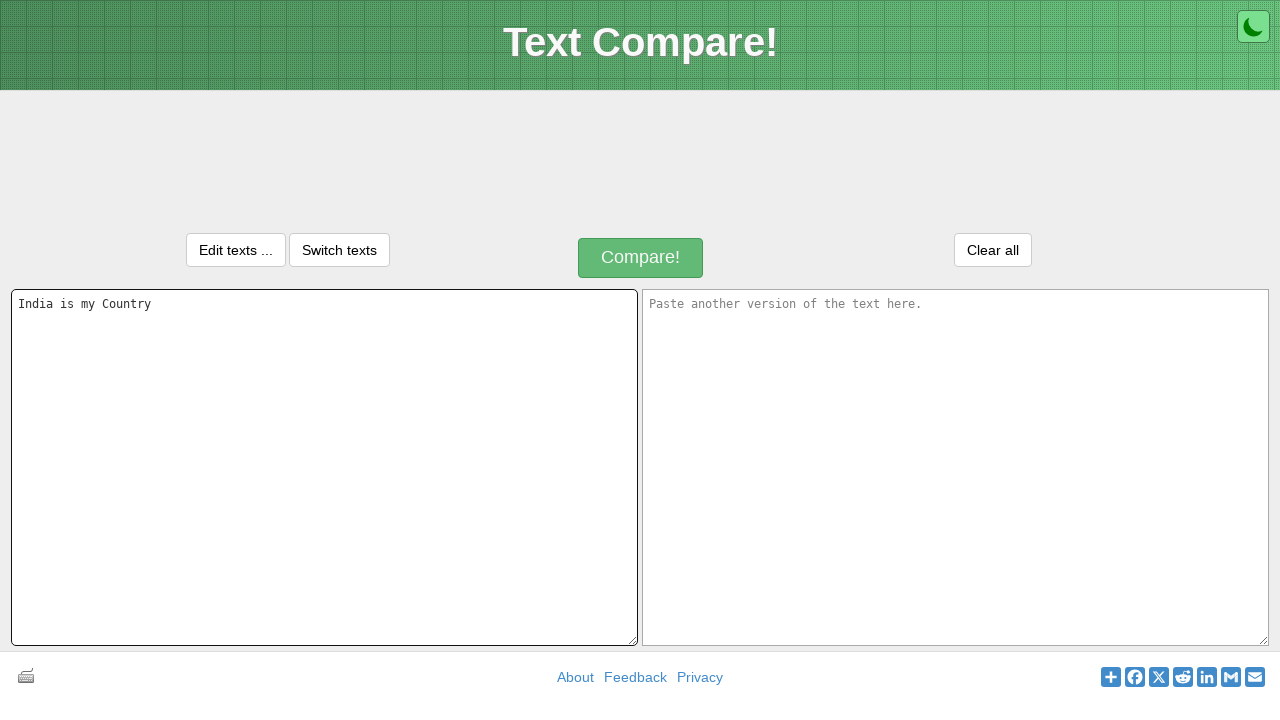

Clicked first textarea to ensure focus at (324, 467) on textarea#inputText1
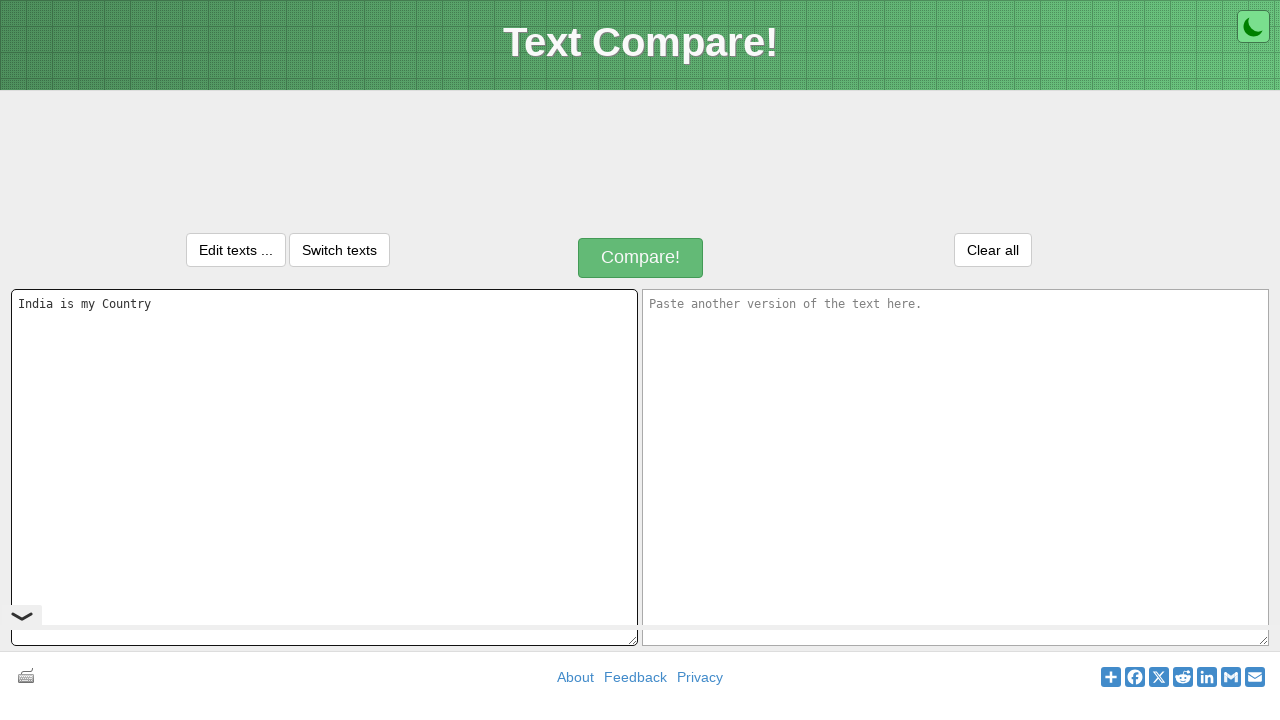

Pressed Ctrl+A to select all text in first textarea
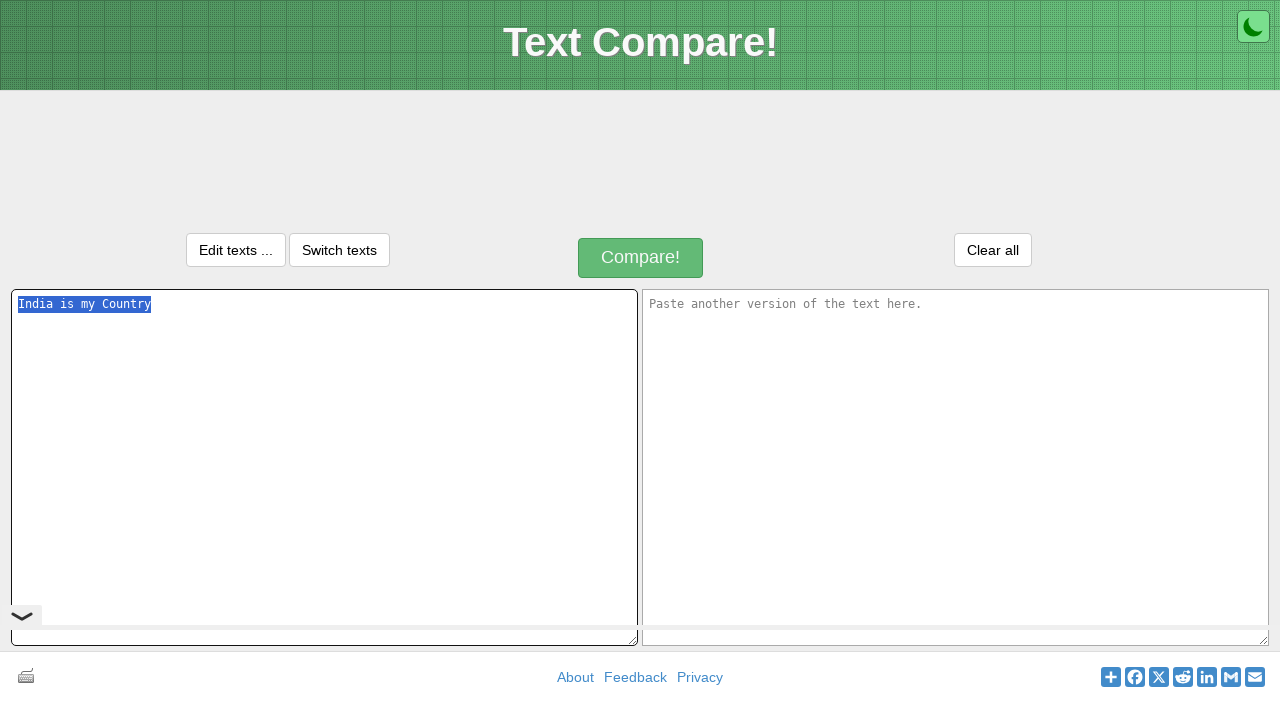

Pressed Ctrl+C to copy selected text
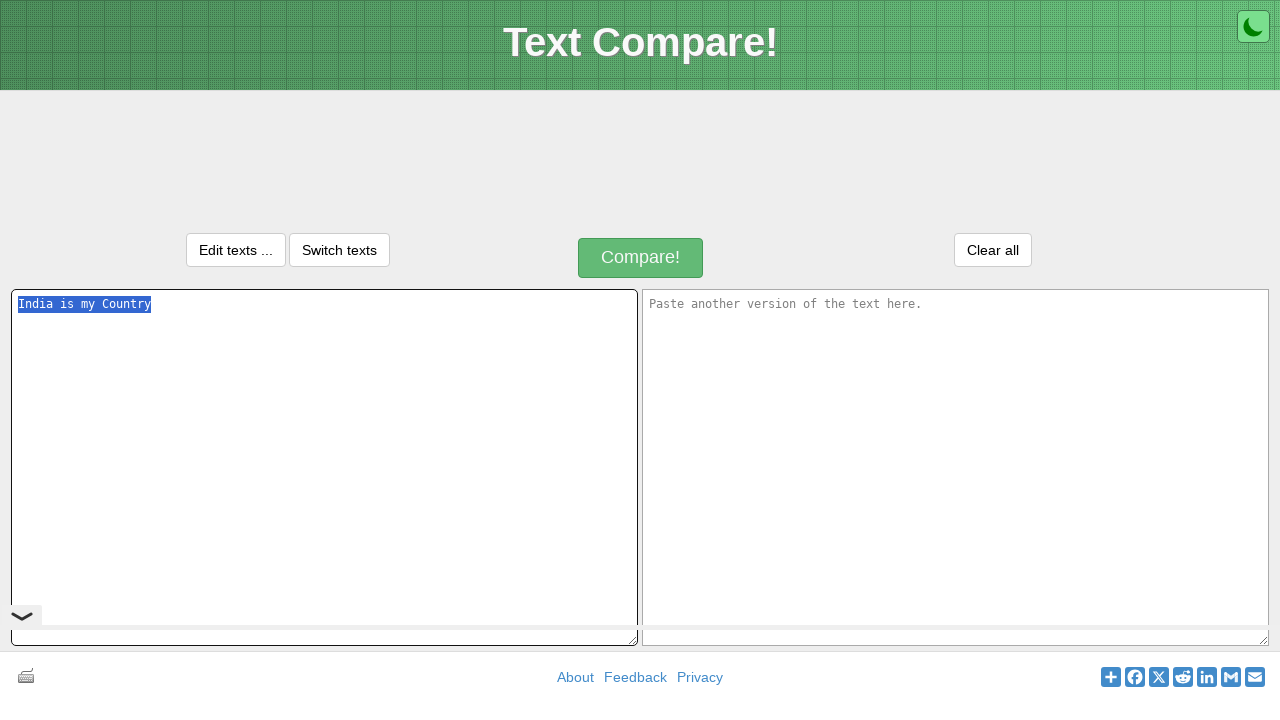

Pressed Tab to move to second textarea
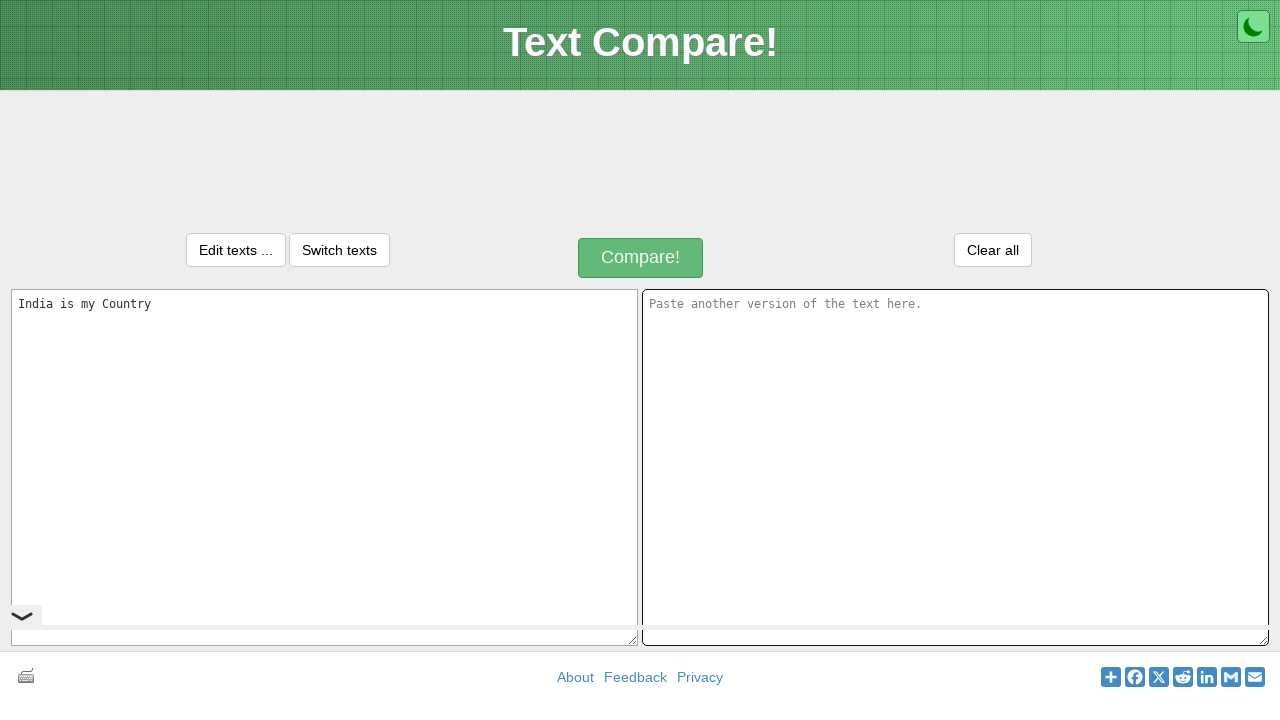

Pressed Ctrl+V to paste copied text into second textarea
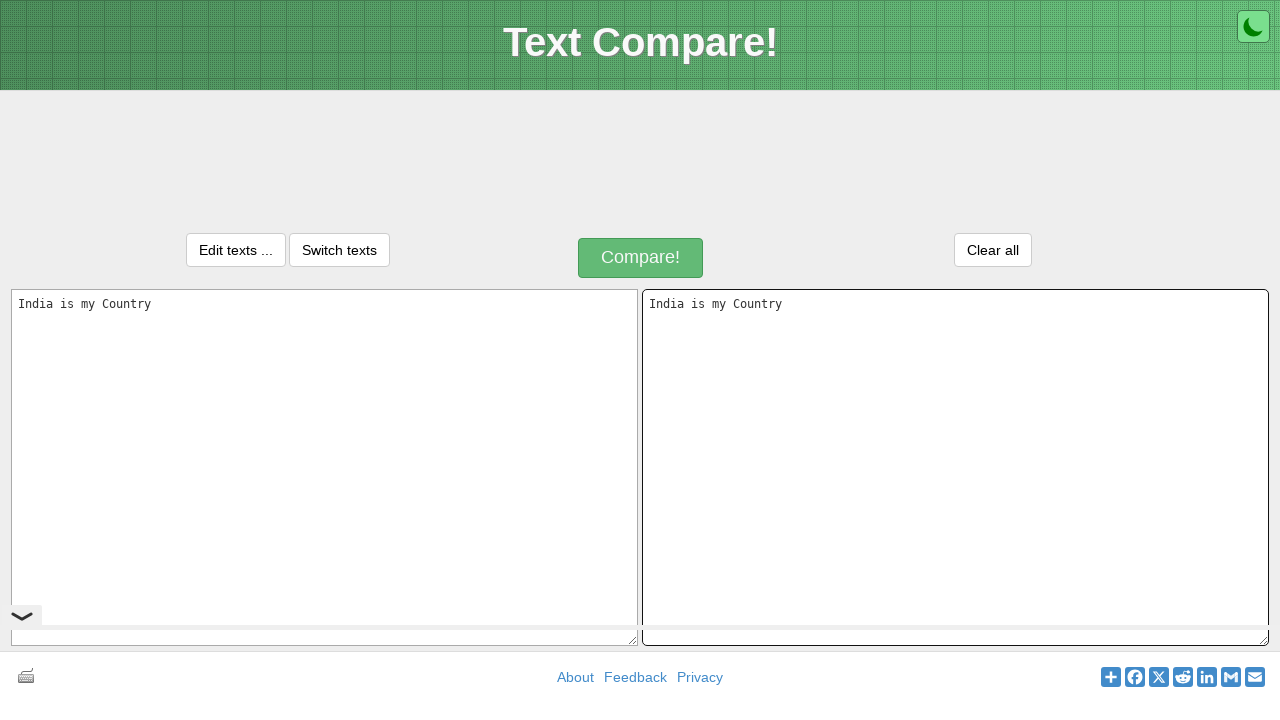

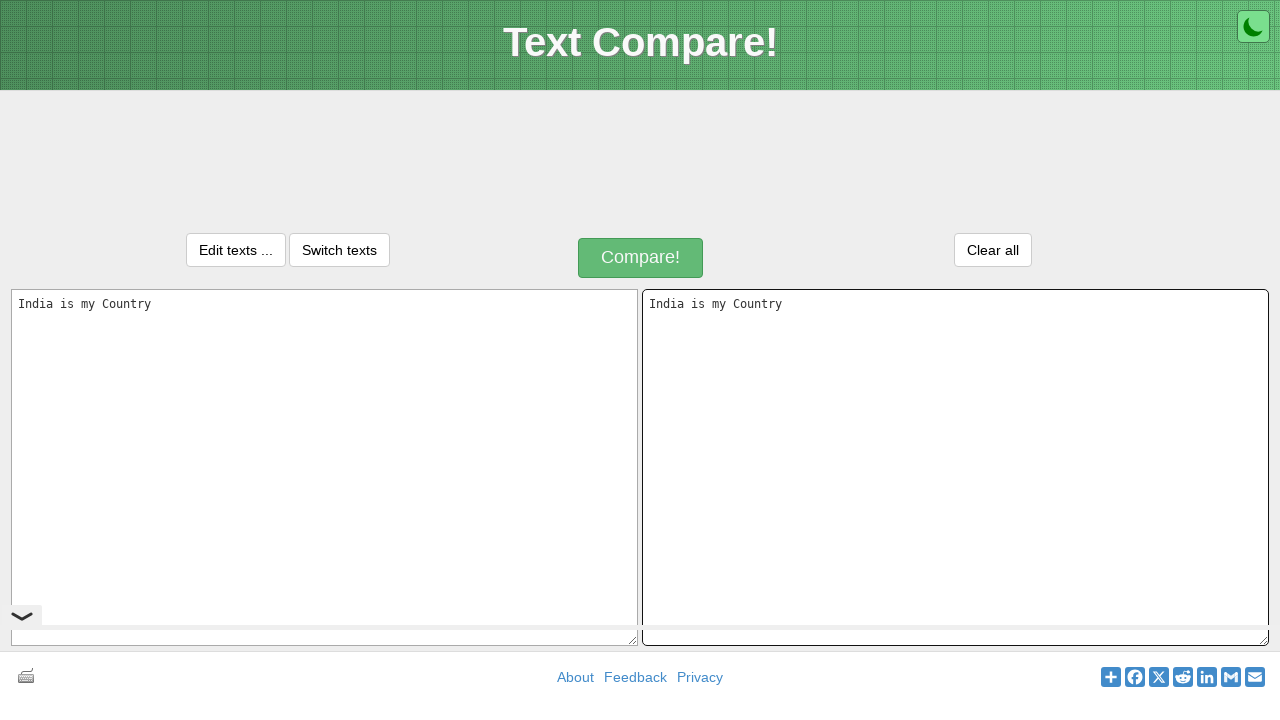